Tests the Senior Citizen Discount checkbox functionality by verifying its initial unchecked state, clicking it, and confirming it becomes checked

Starting URL: https://rahulshettyacademy.com/dropdownsPractise/

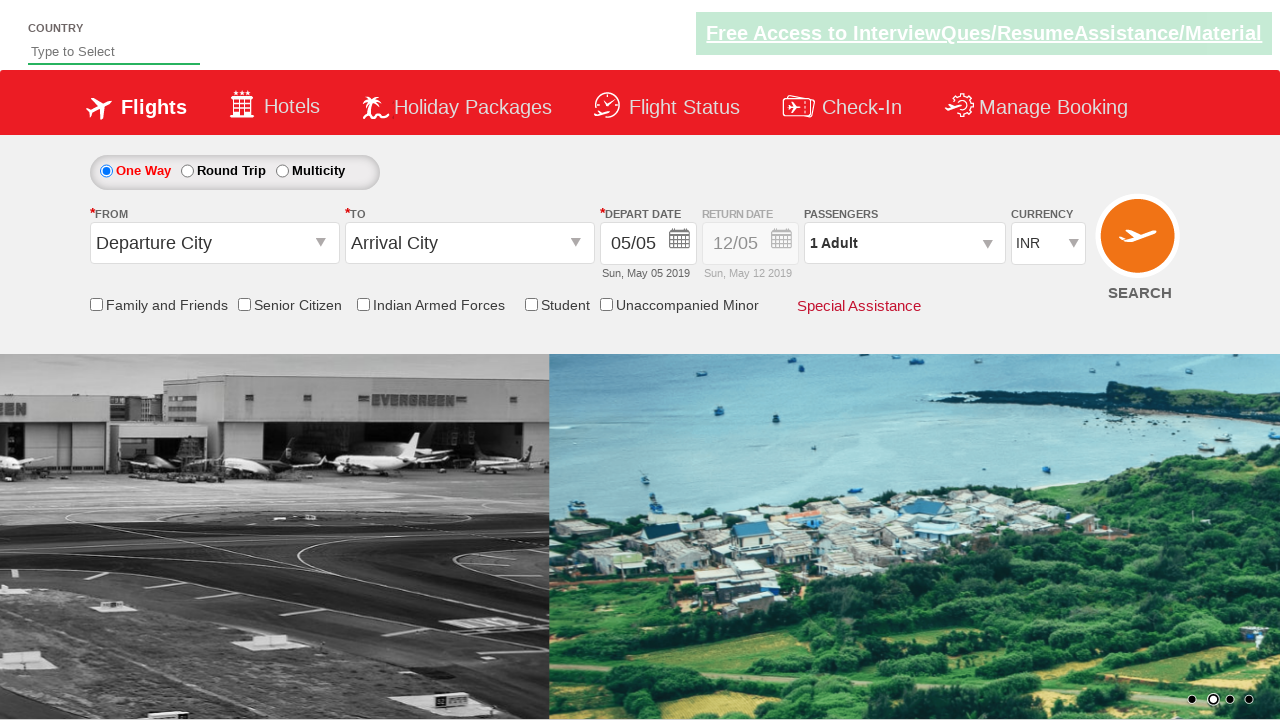

Verified Senior Citizen Discount checkbox is initially unchecked
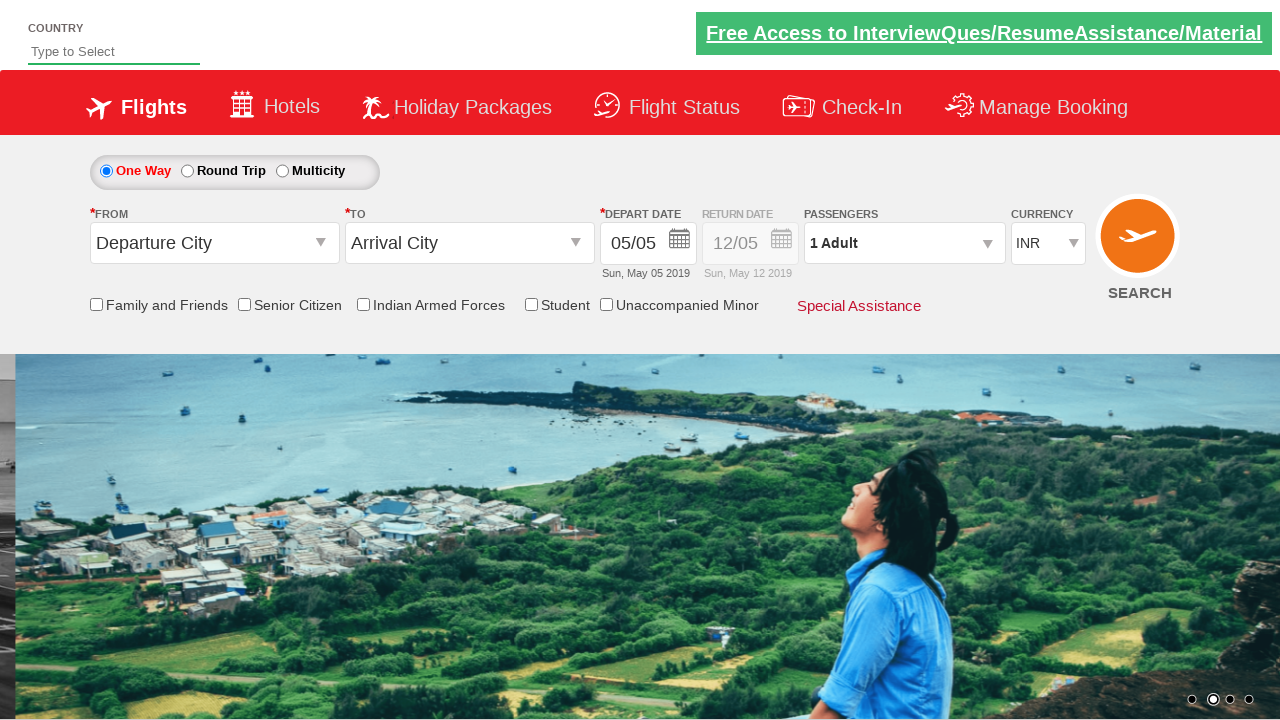

Clicked Senior Citizen Discount checkbox at (244, 304) on input[id*='SeniorCitizenDiscount']
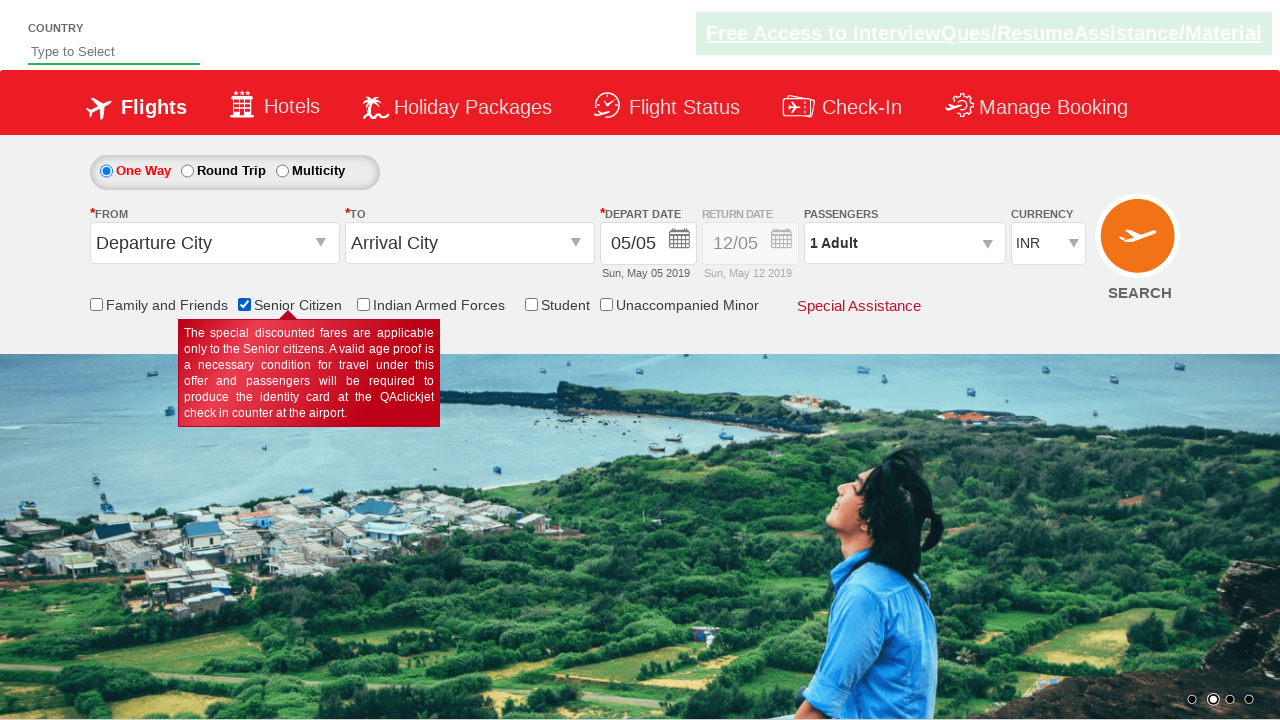

Verified Senior Citizen Discount checkbox is now checked
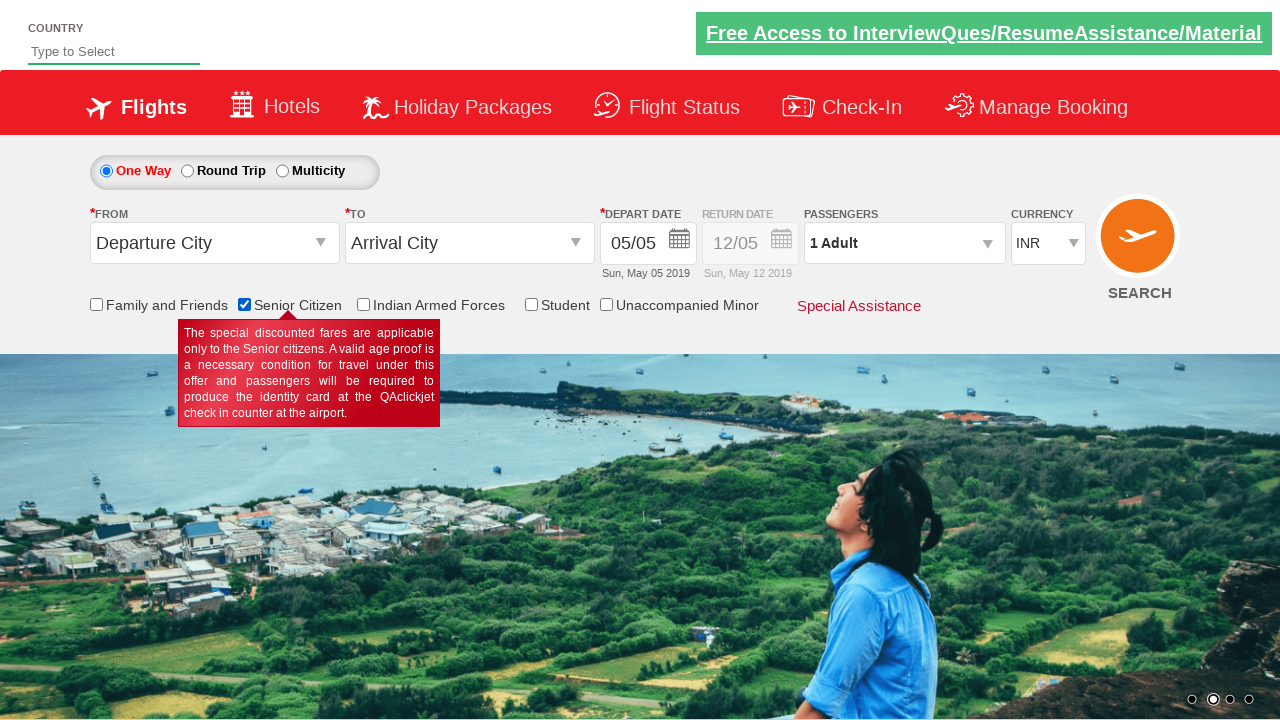

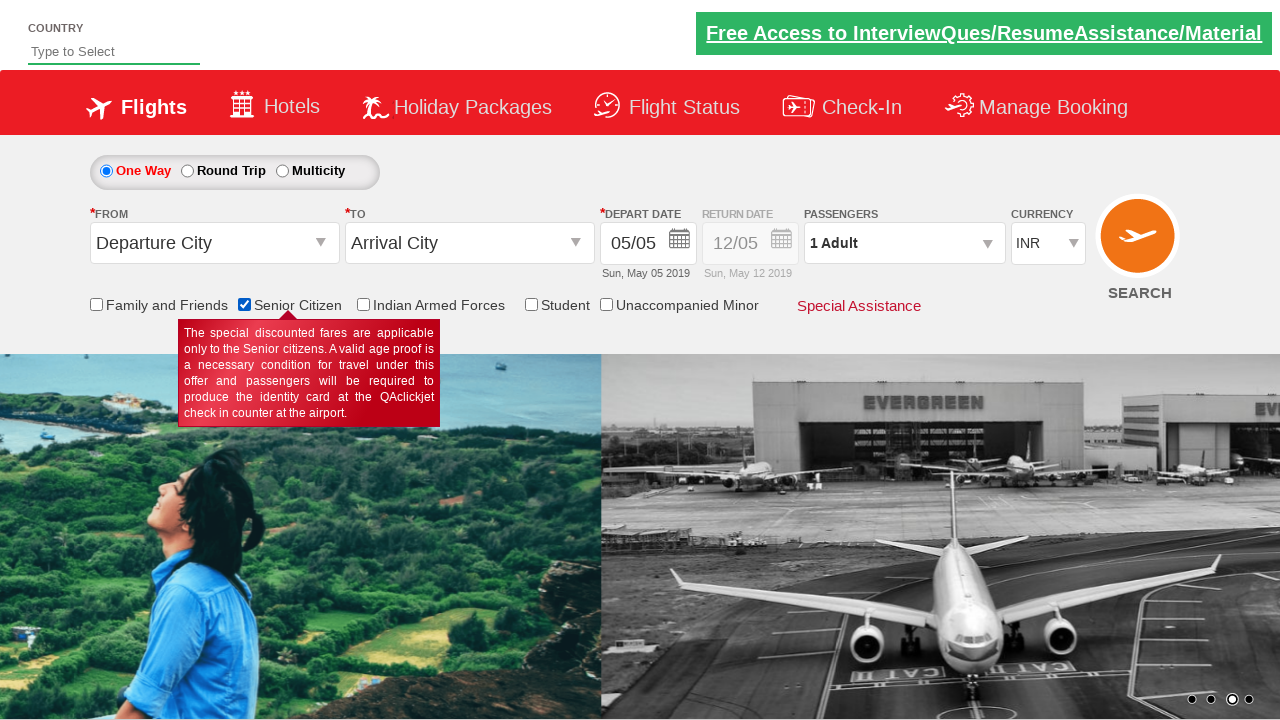